Tests window handling functionality by opening a new window, switching between windows, and interacting with elements in both parent and child windows

Starting URL: https://www.hyrtutorials.com/p/window-handles-practice.html

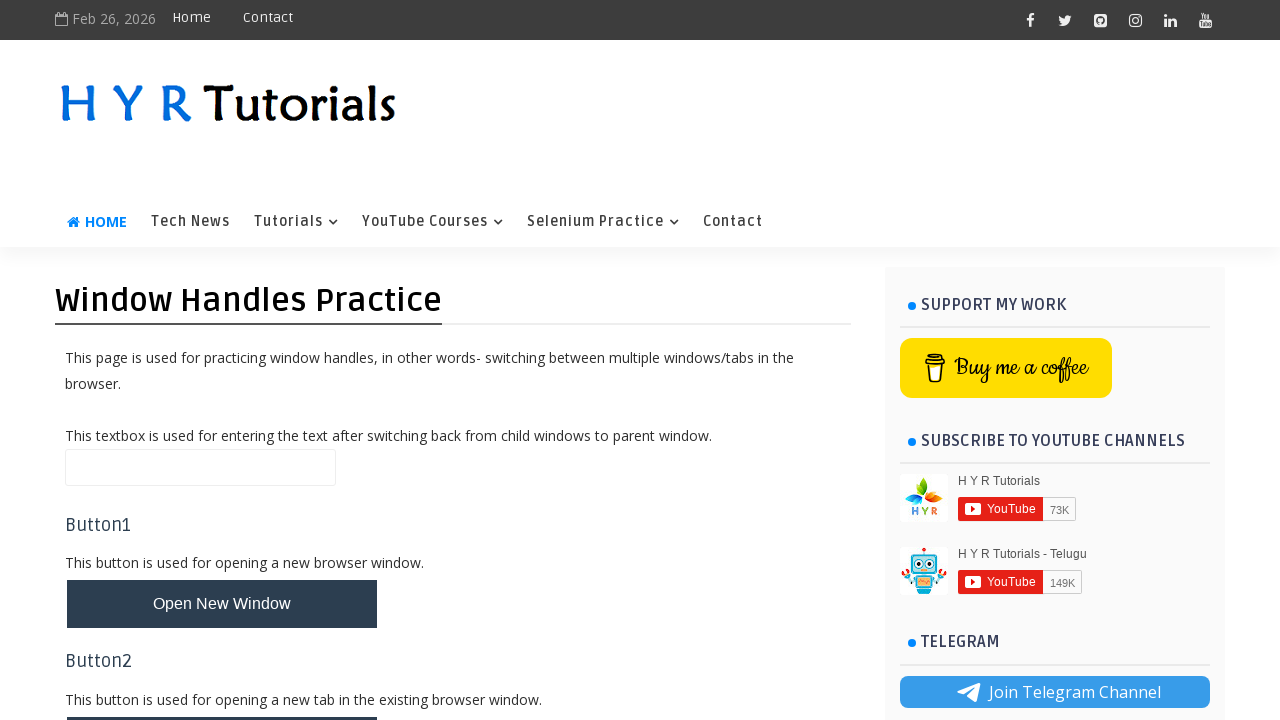

Filled input field with 'MR Training' in parent window on input.whTextBox
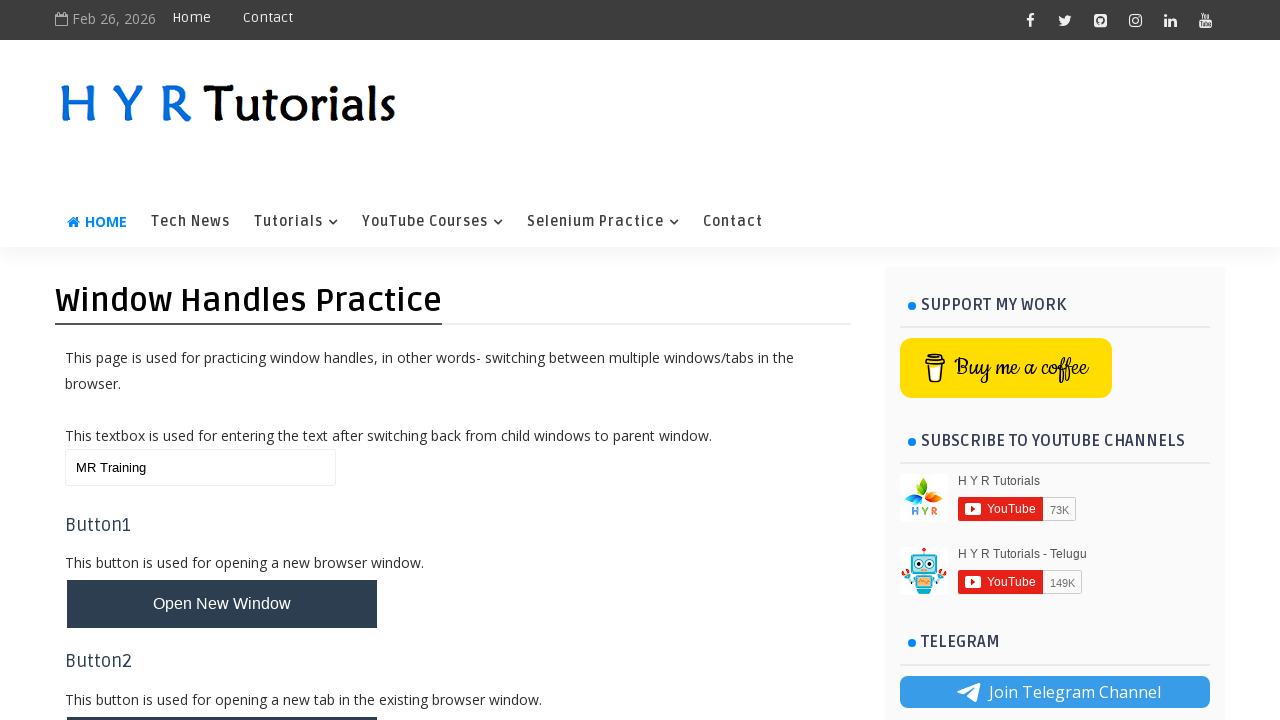

Clicked button to open new window at (222, 604) on #newWindowBtn
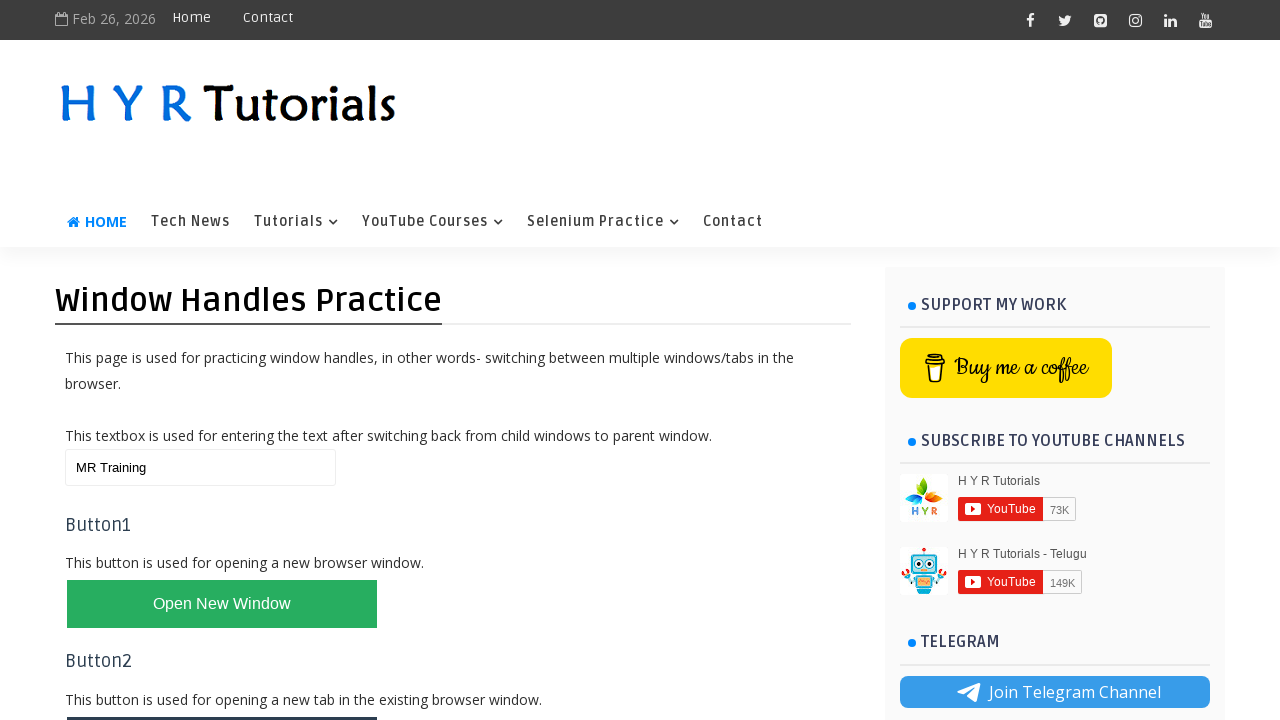

New window popup captured
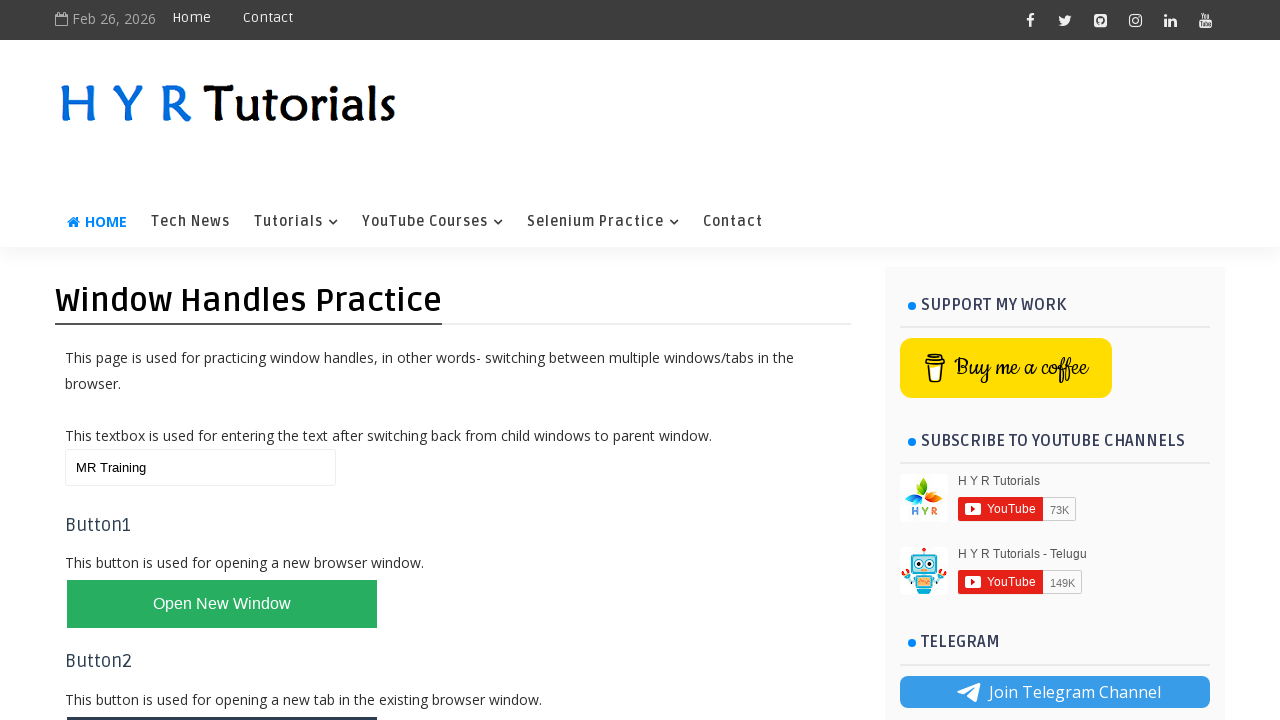

New window finished loading
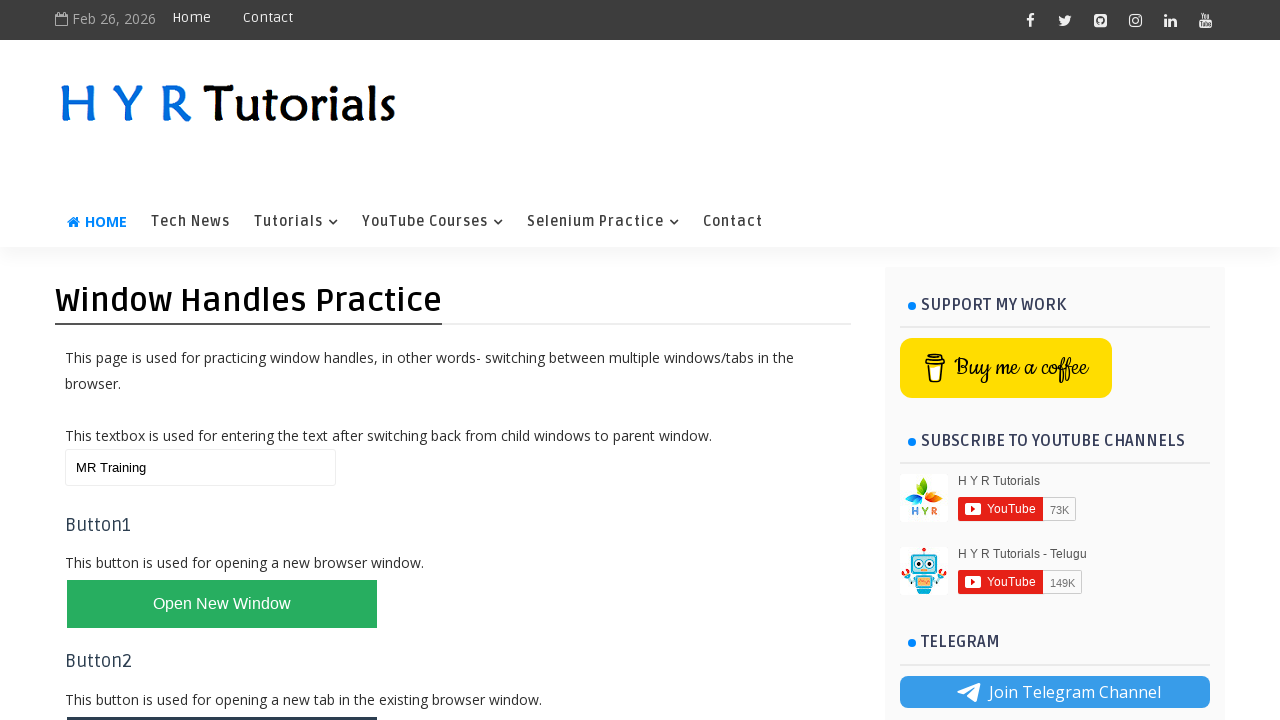

Retrieved heading text from new window: '
Basic Controls
'
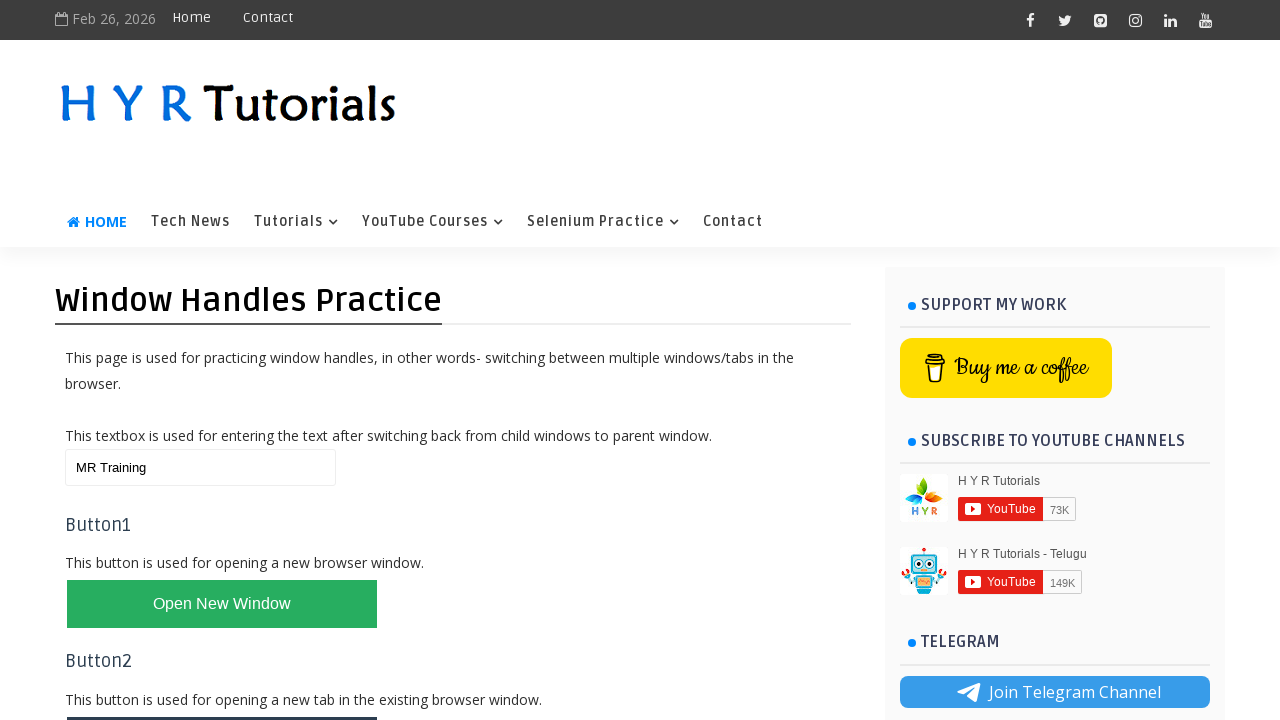

Cleared input field in parent window on input.whTextBox
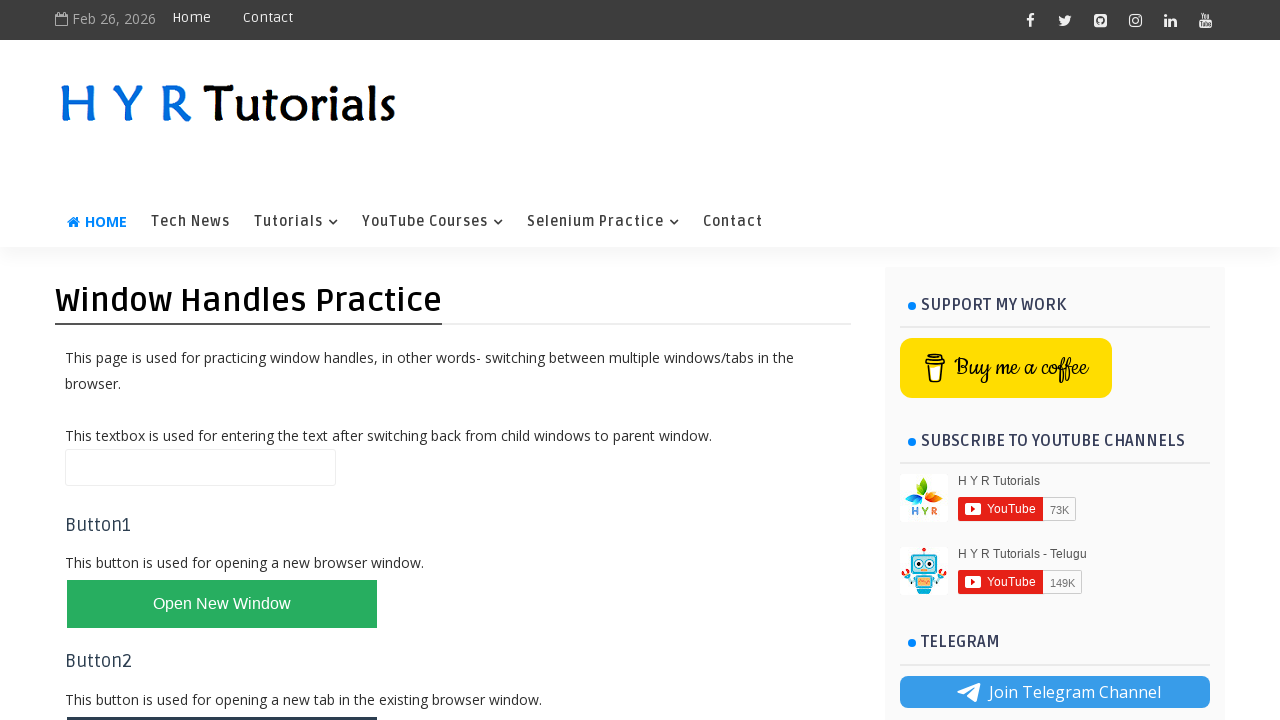

Filled input field with 'JSN Institute' in parent window on input.whTextBox
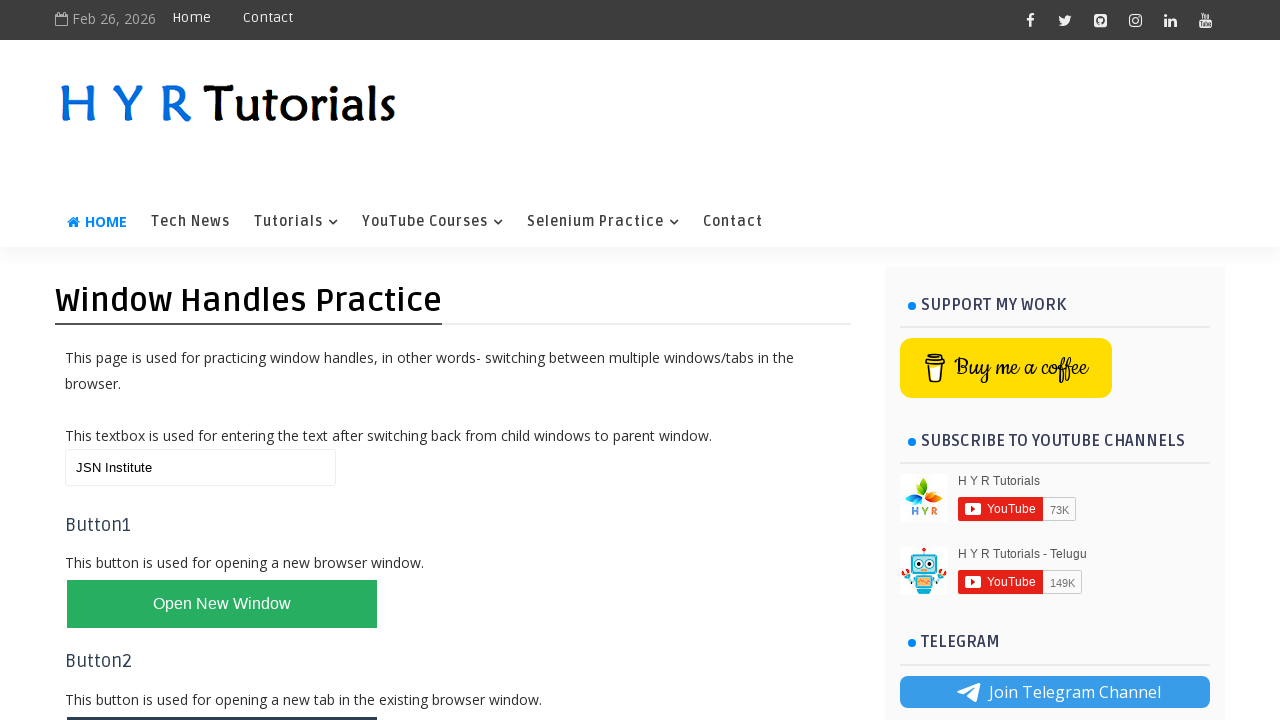

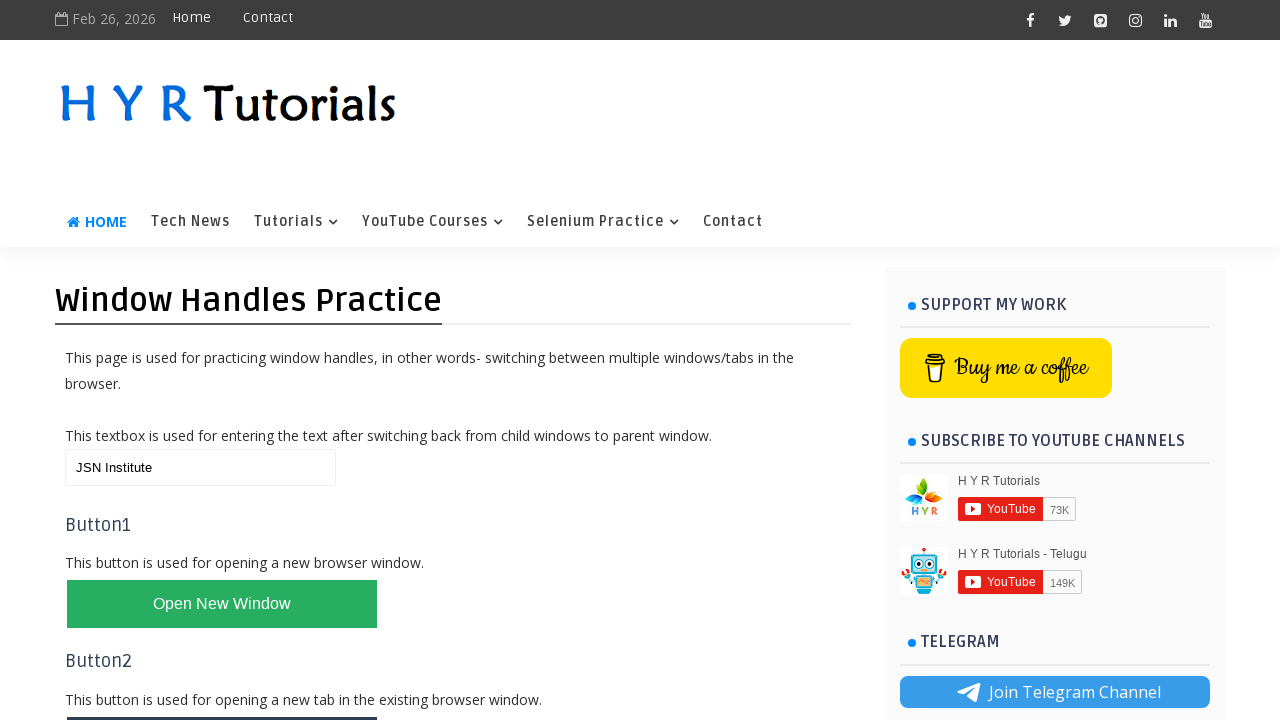